Tests drag and drop functionality by dragging an element to a drop target

Starting URL: https://jqueryui.com/resources/demos/droppable/default.html

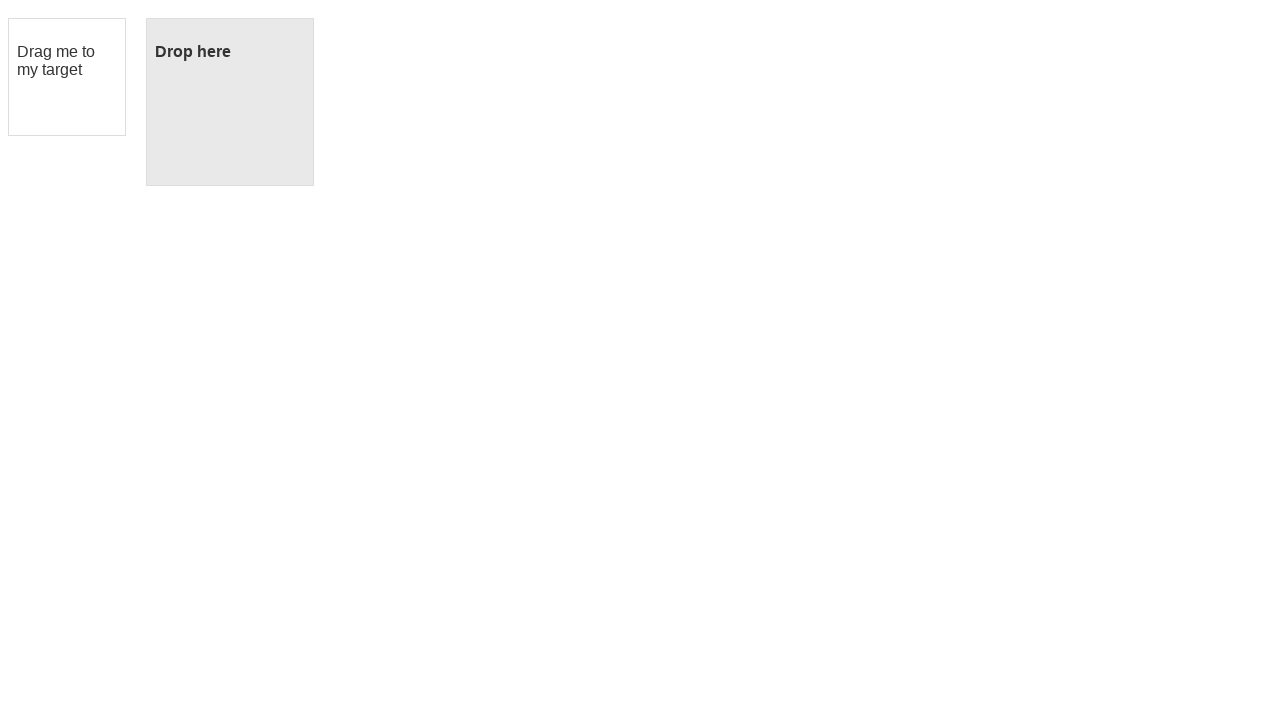

Waited for draggable element to load
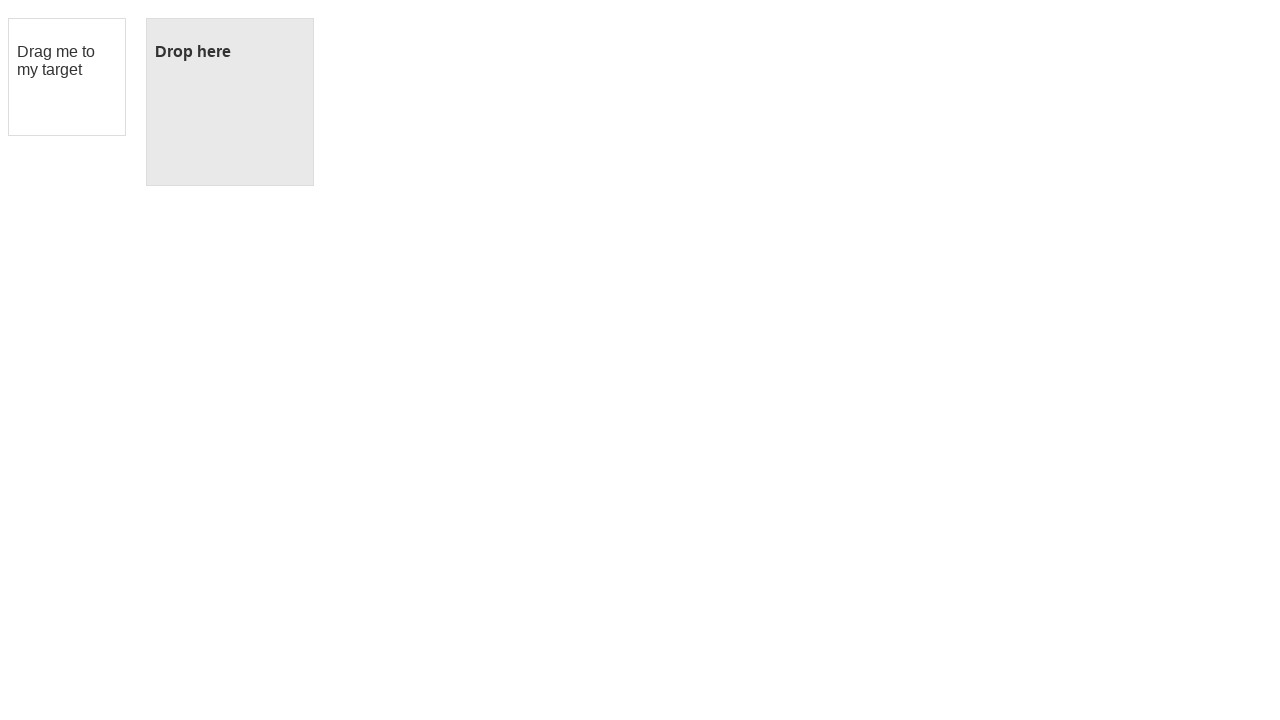

Waited for droppable element to load
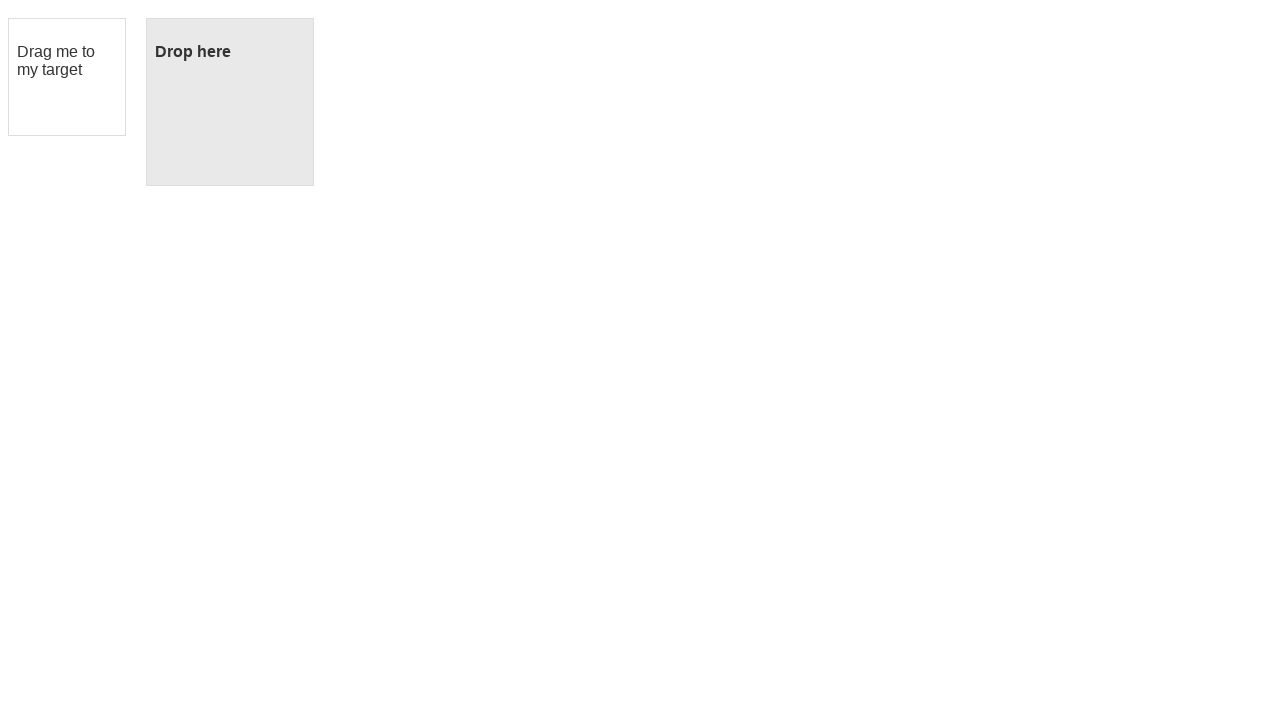

Located draggable element
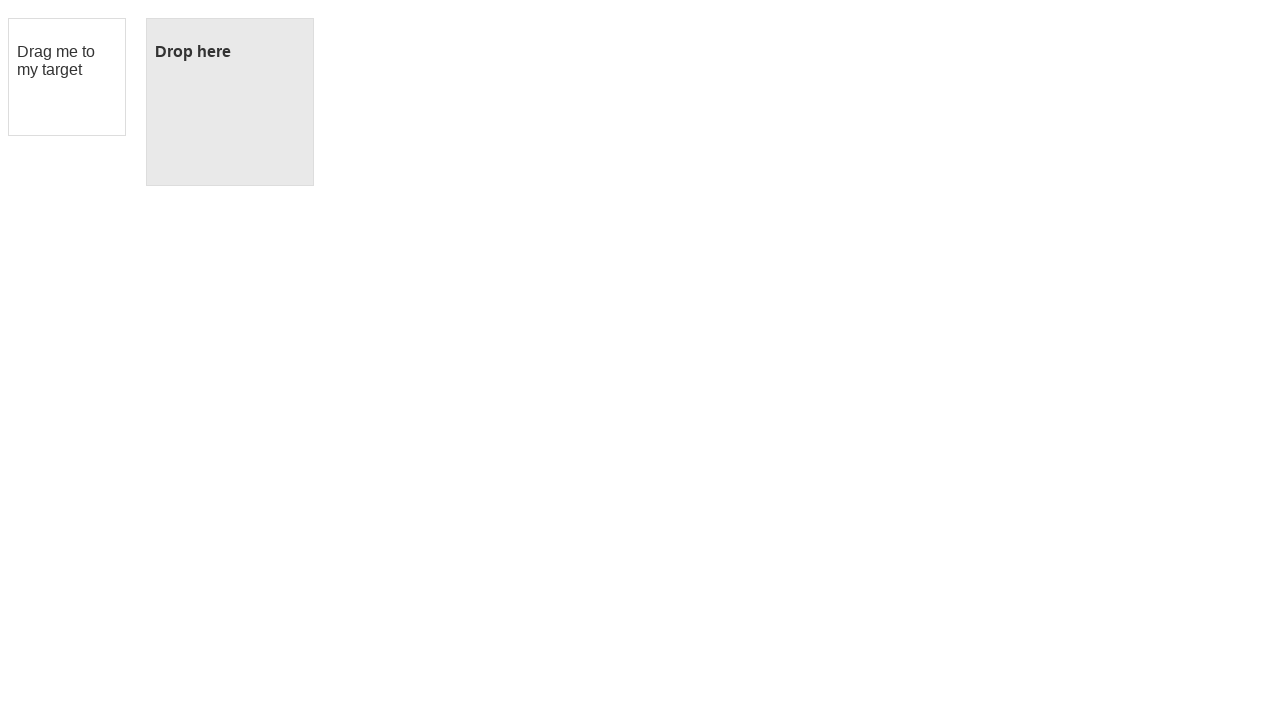

Located droppable target element
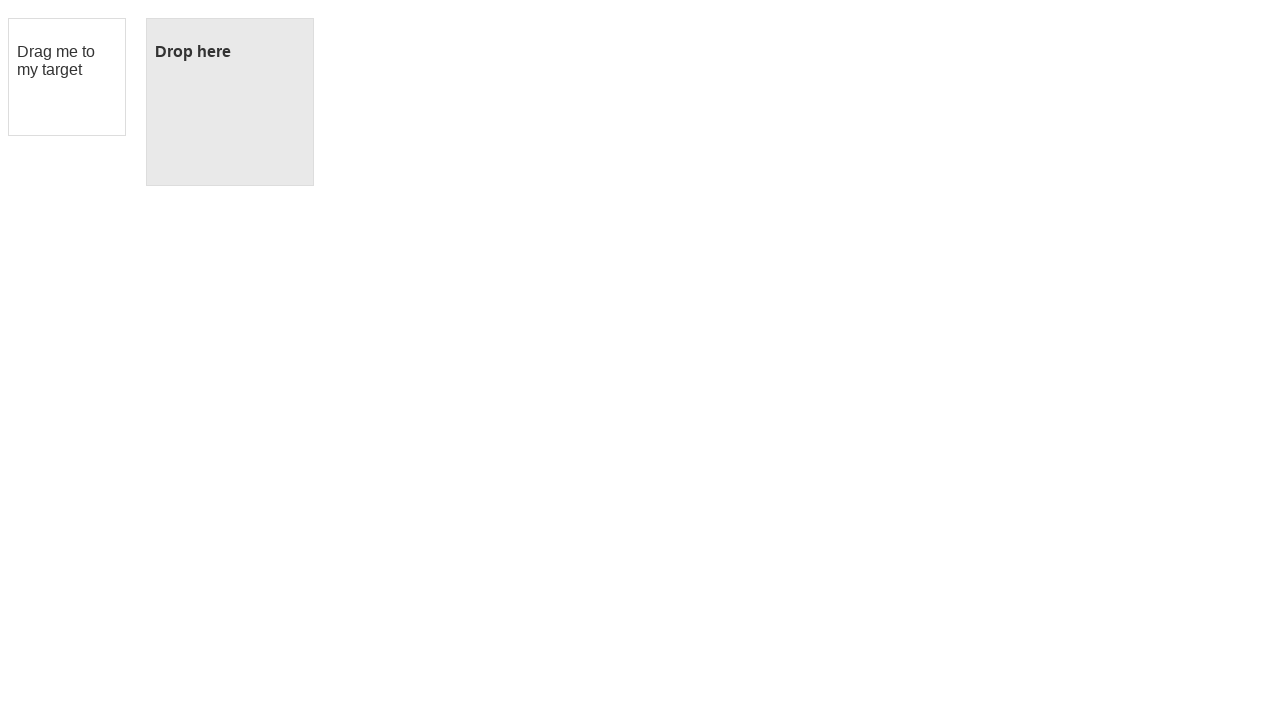

Dragged element to drop target at (230, 102)
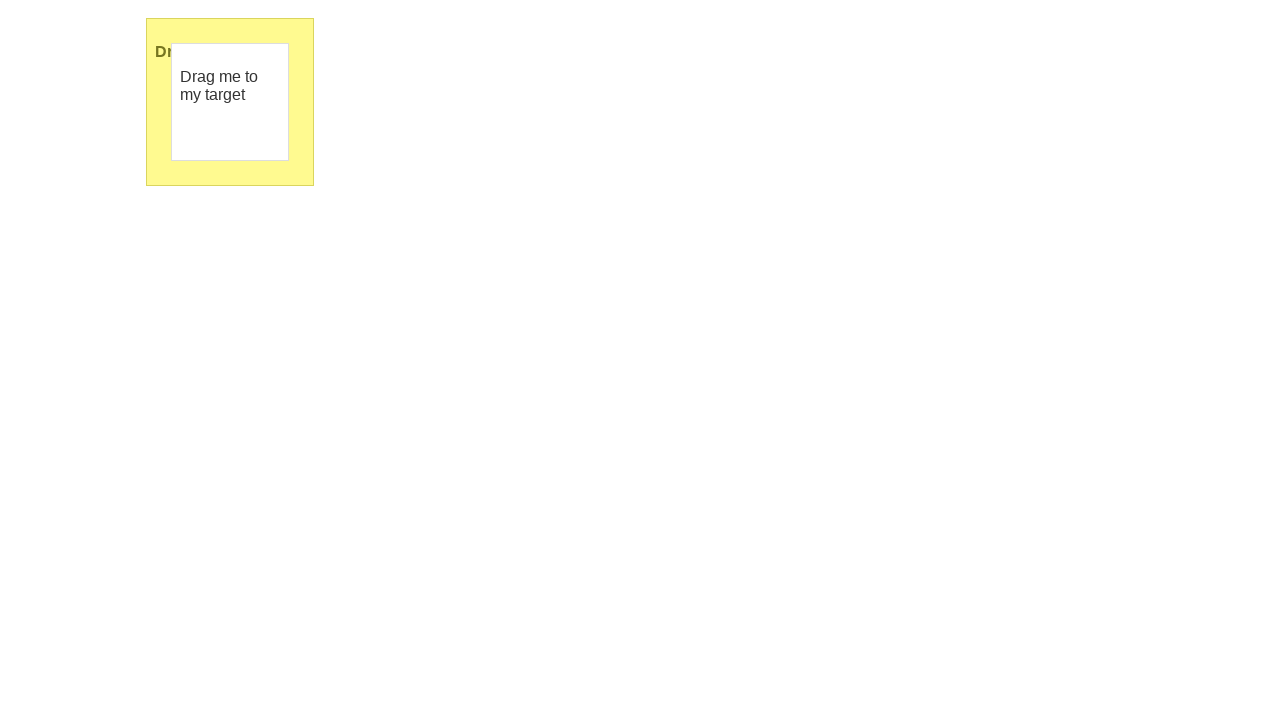

Confirmed drop action completed with 'Dropped!' text
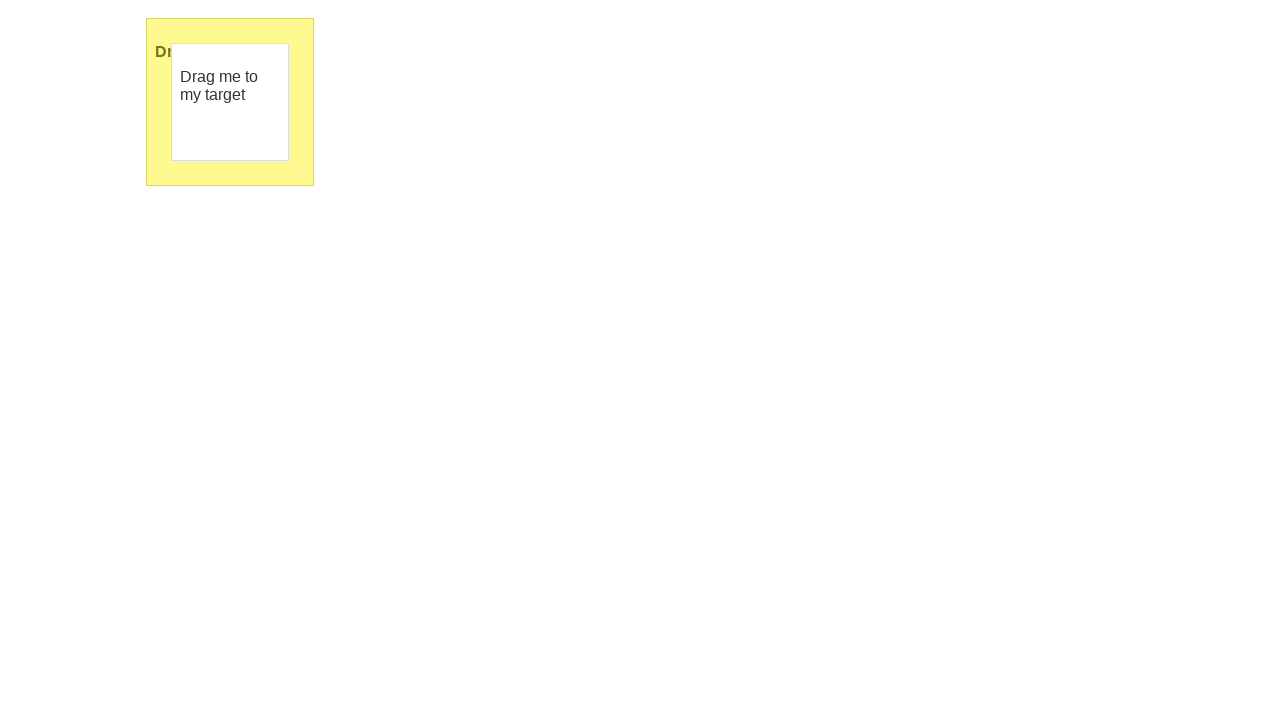

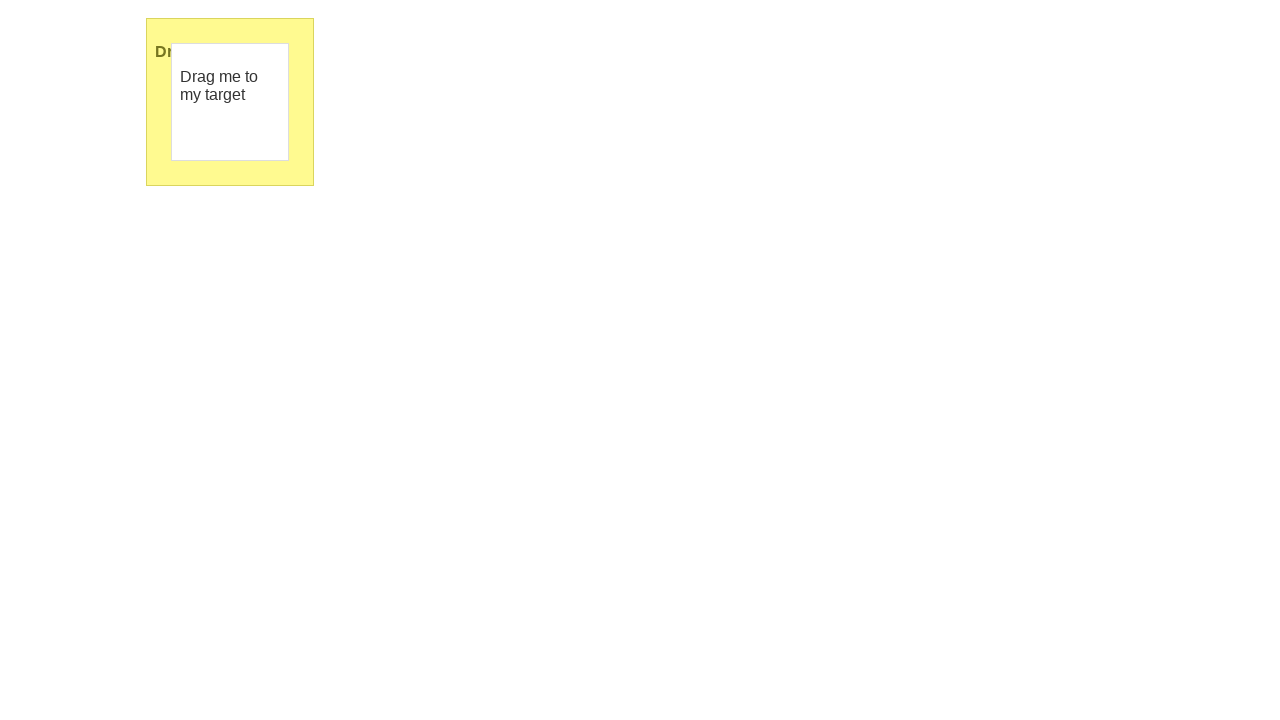